Tests that the todo counter displays the correct number of items as todos are added

Starting URL: https://demo.playwright.dev/todomvc

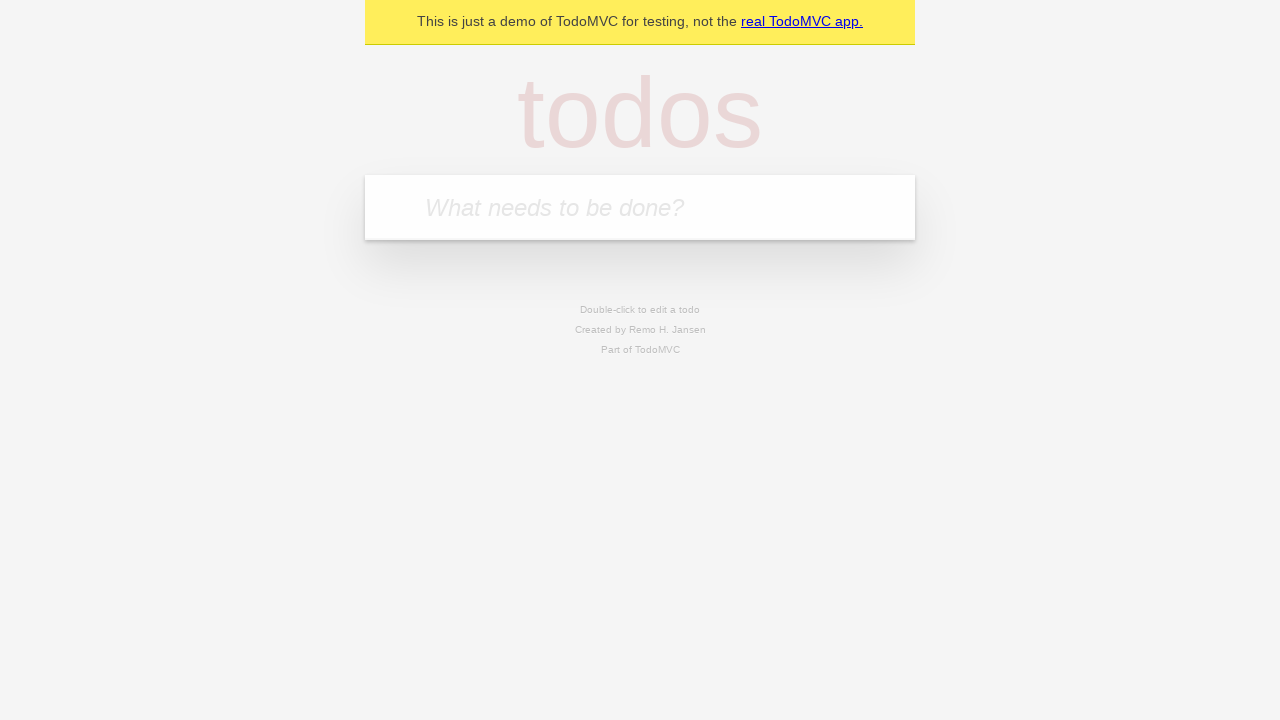

Filled todo input field with 'buy some cheese' on internal:attr=[placeholder="What needs to be done?"i]
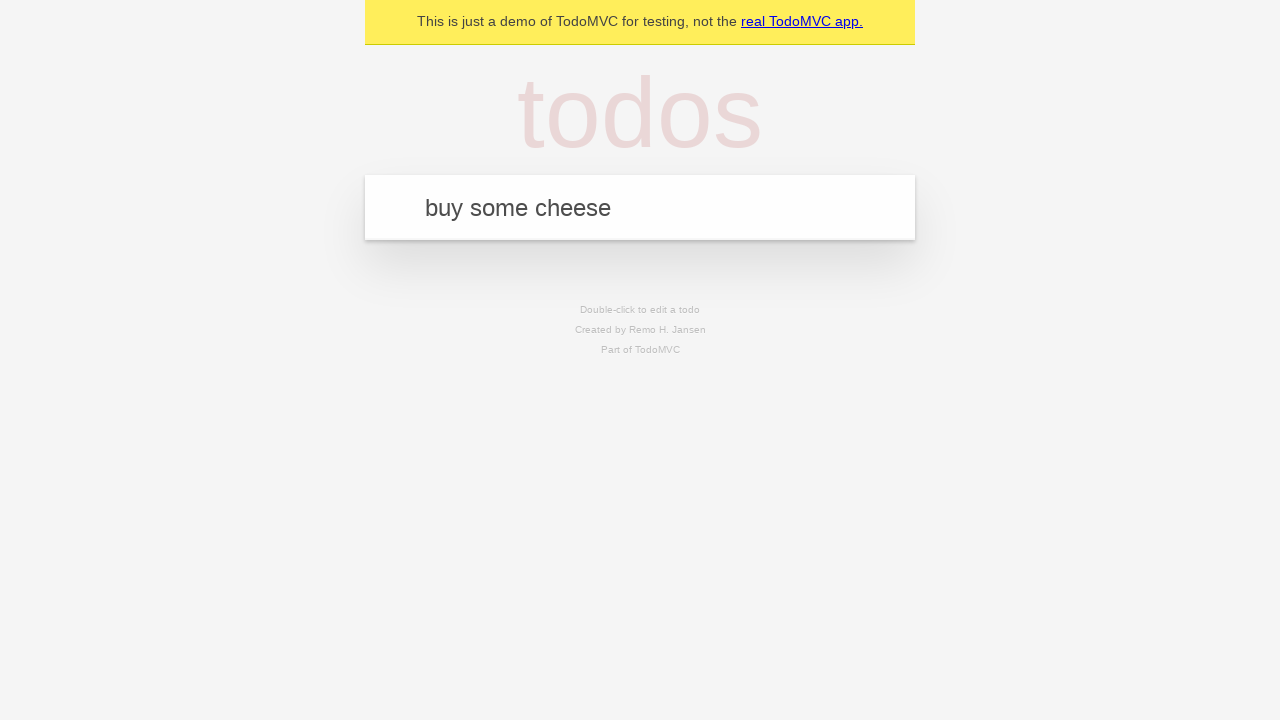

Pressed Enter to add first todo item on internal:attr=[placeholder="What needs to be done?"i]
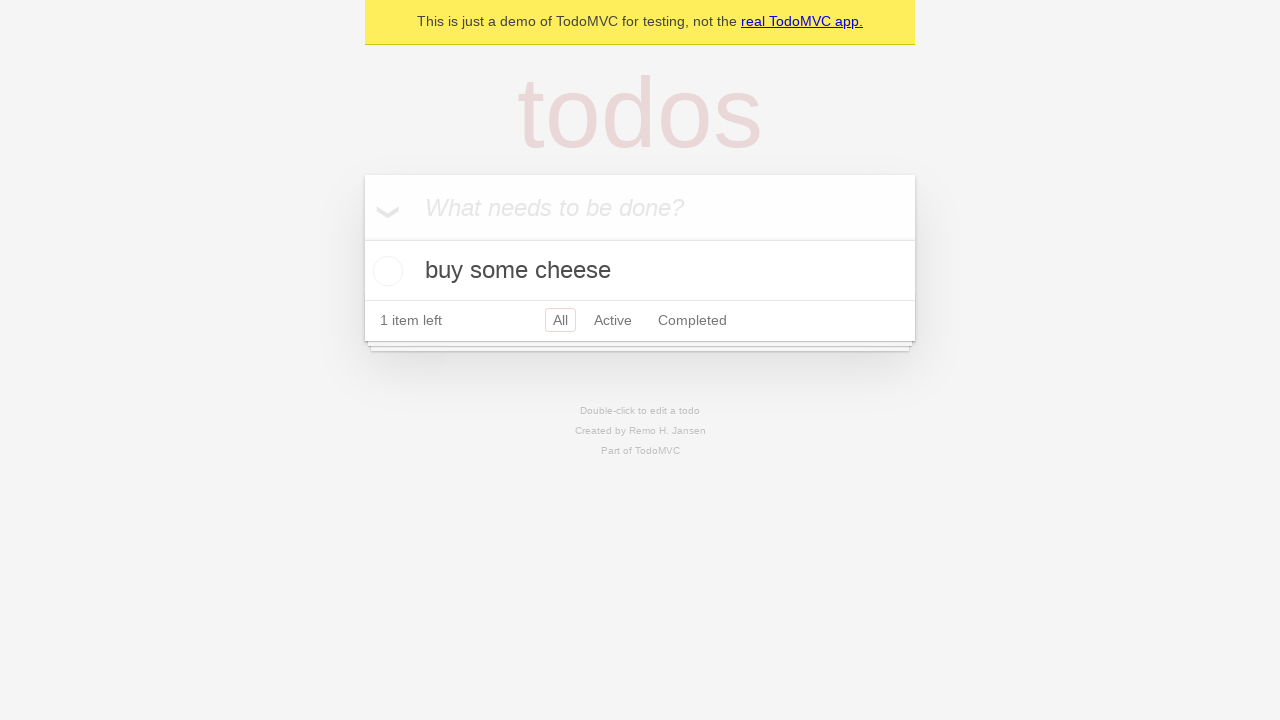

Todo counter element loaded after adding first item
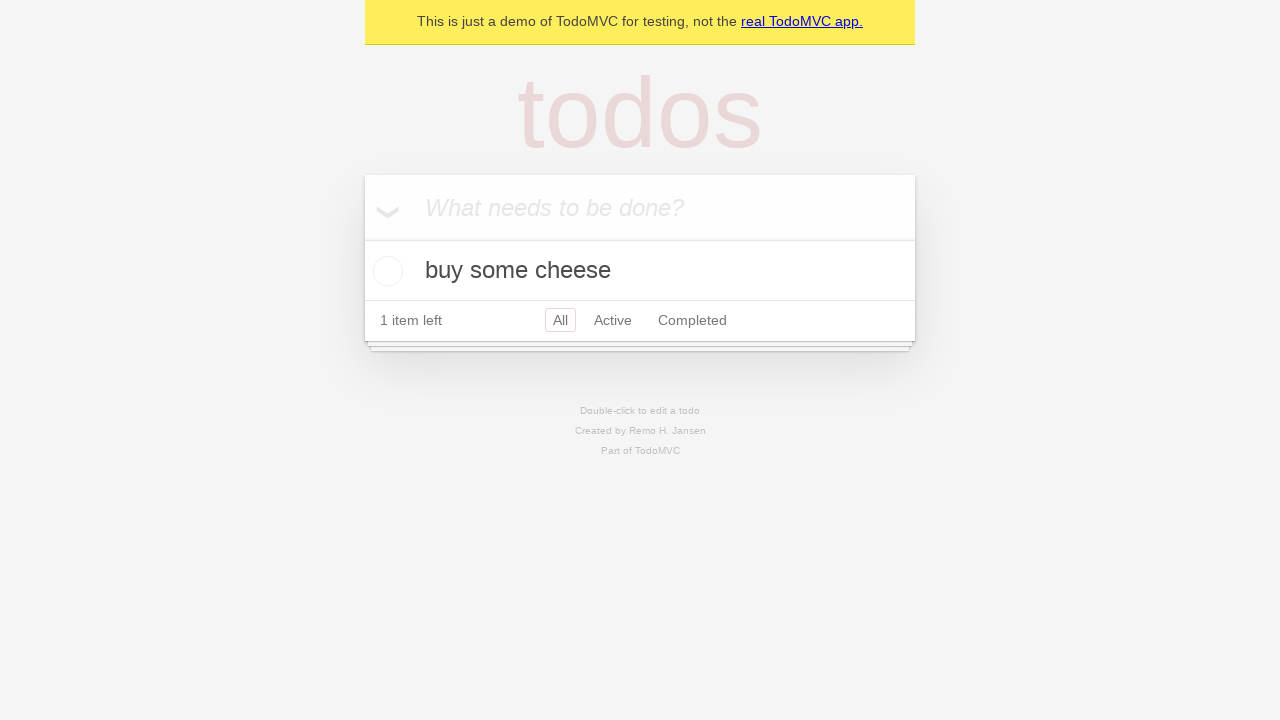

Filled todo input field with 'feed the cat' on internal:attr=[placeholder="What needs to be done?"i]
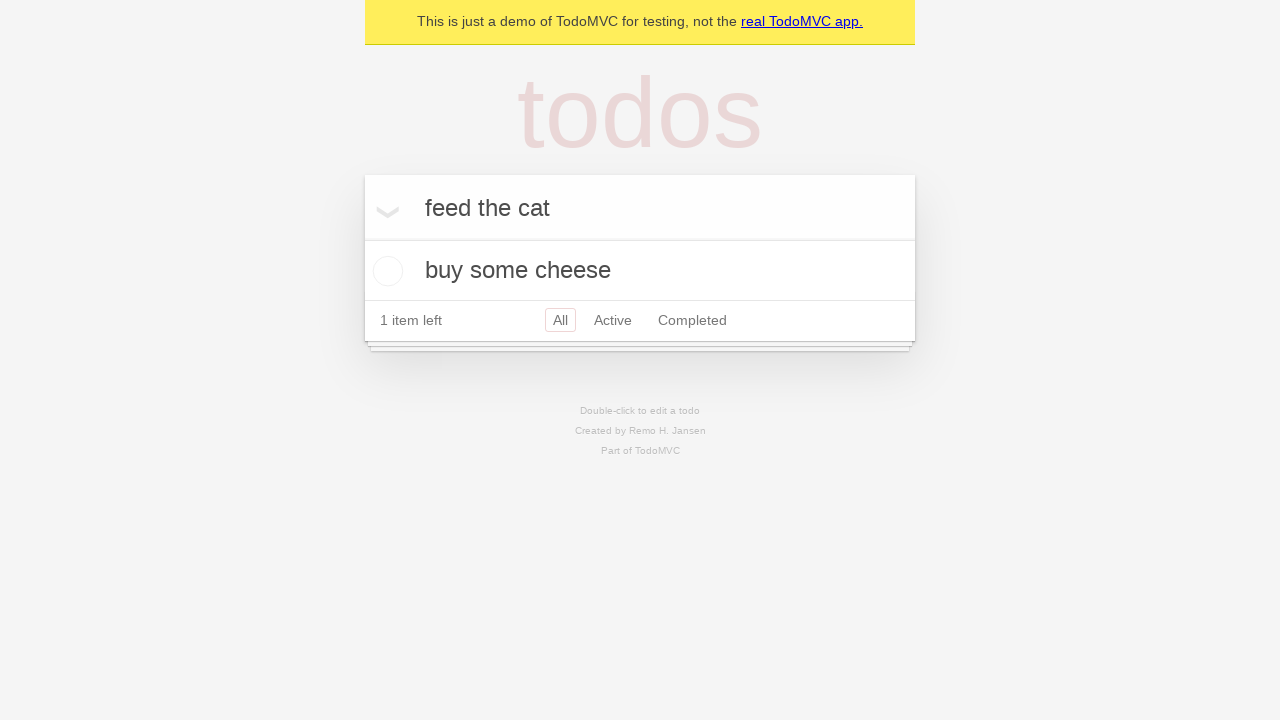

Pressed Enter to add second todo item on internal:attr=[placeholder="What needs to be done?"i]
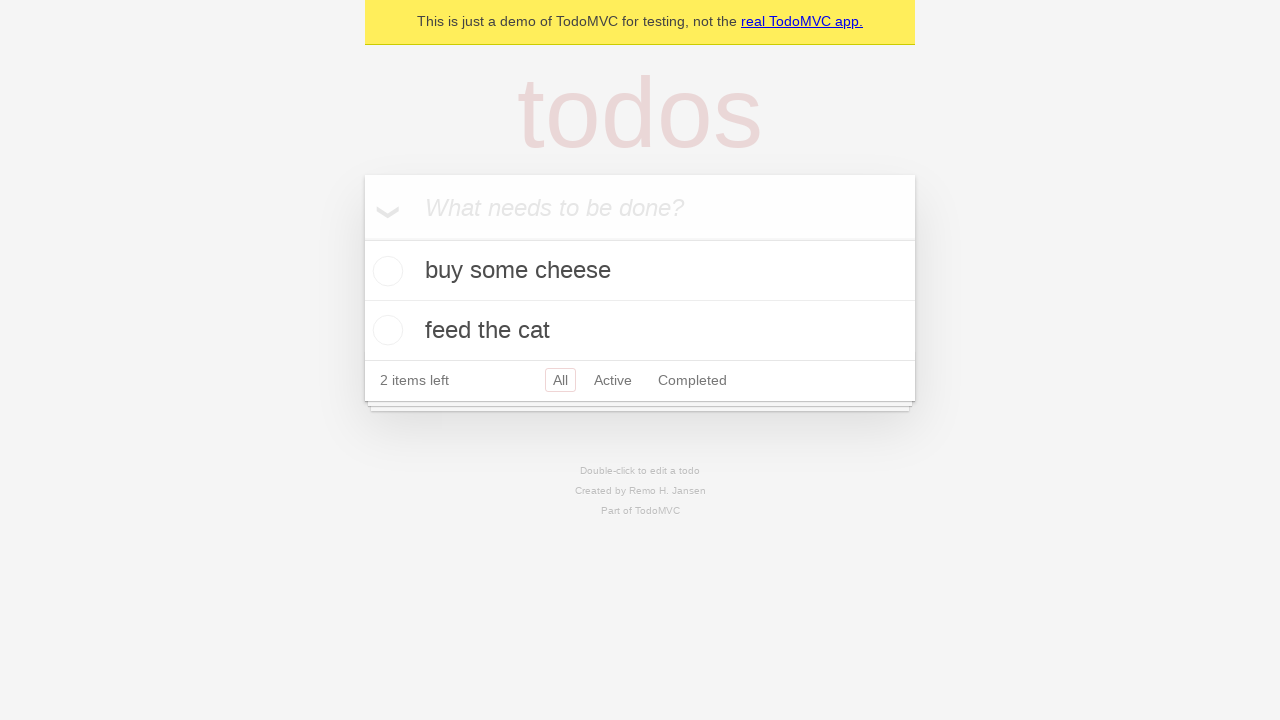

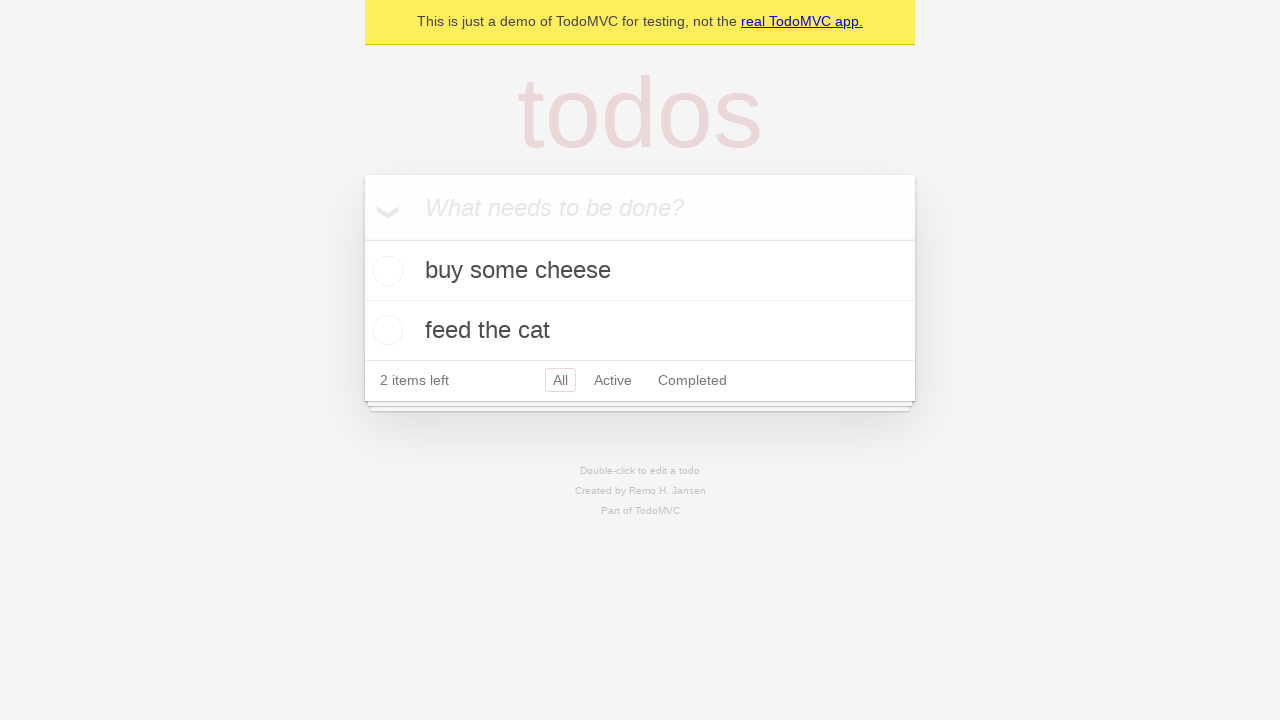